Sets a value in an input field, replacing any existing content

Starting URL: http://guinea-pig.webdriver.io/

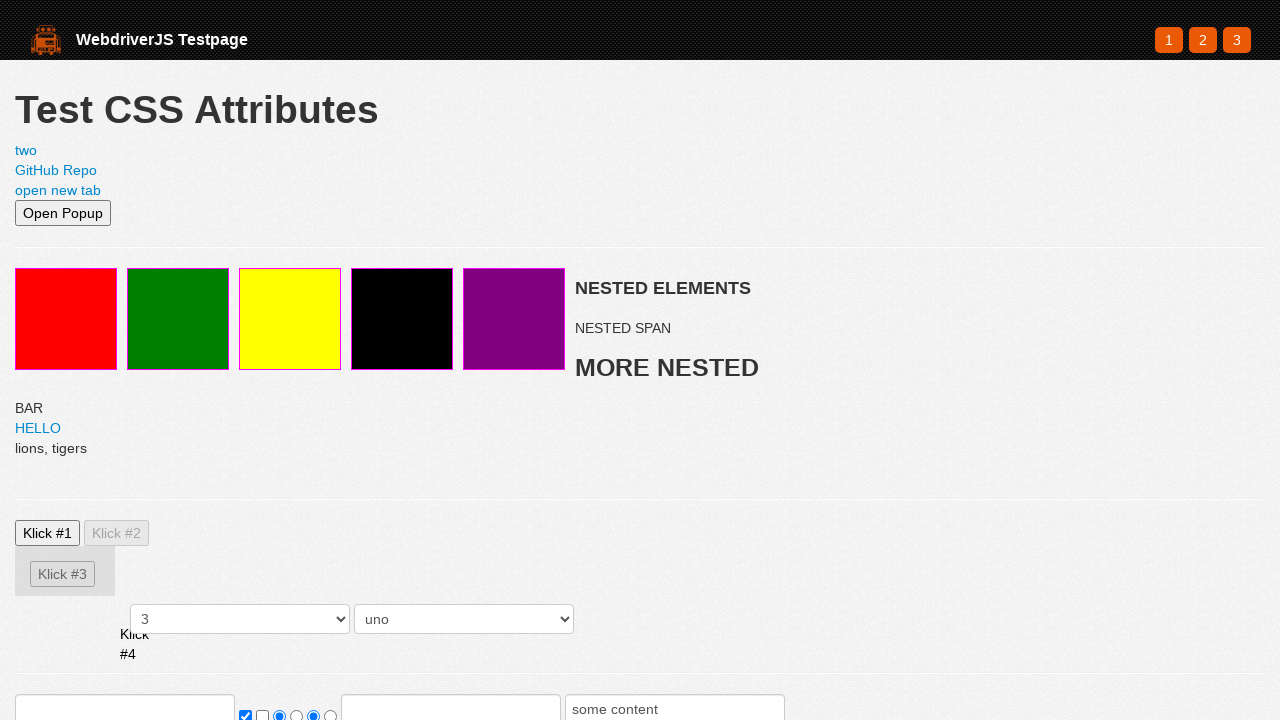

Filled input field with 'bc', replacing any existing content on //html/body/section/form/input[1]
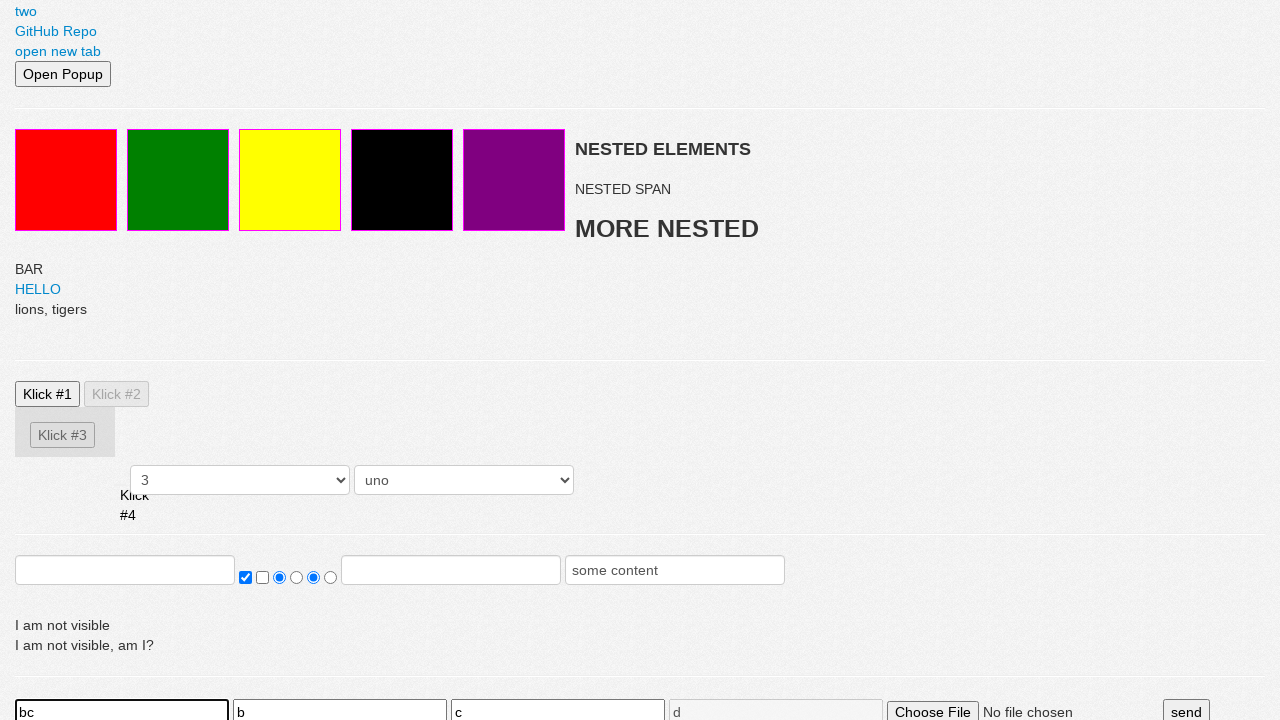

Verified that input field contains the expected value 'bc'
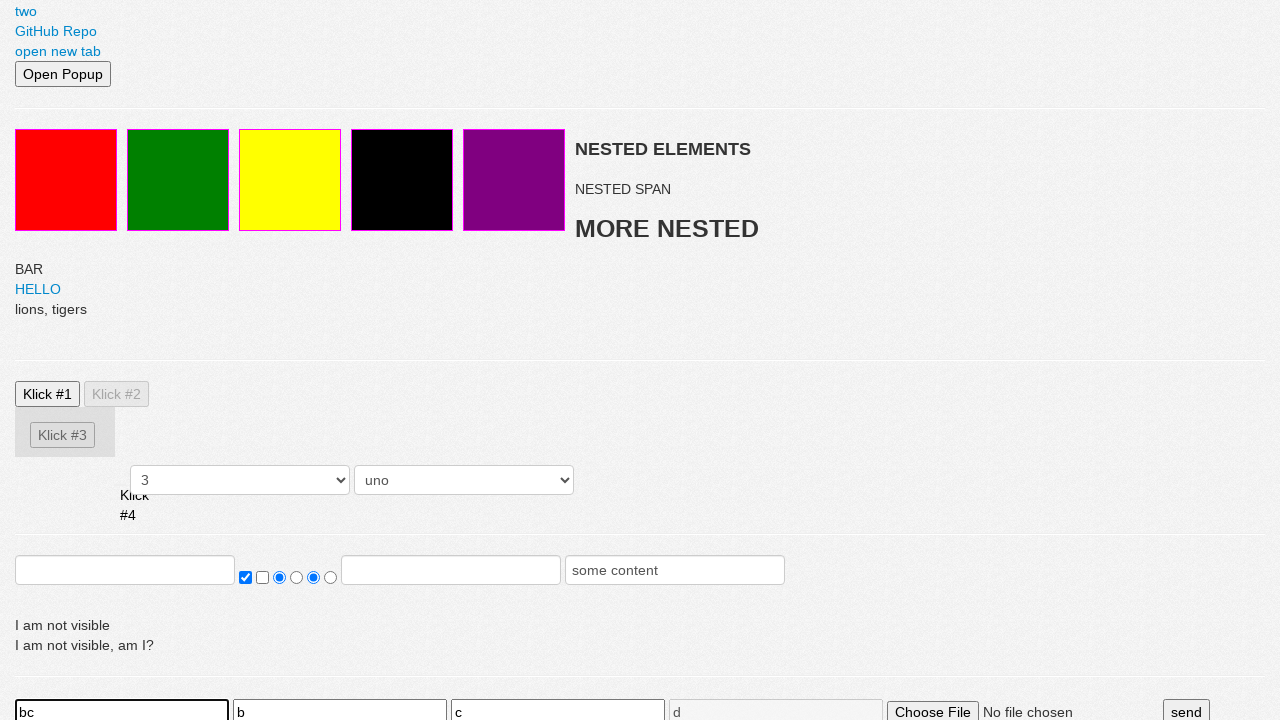

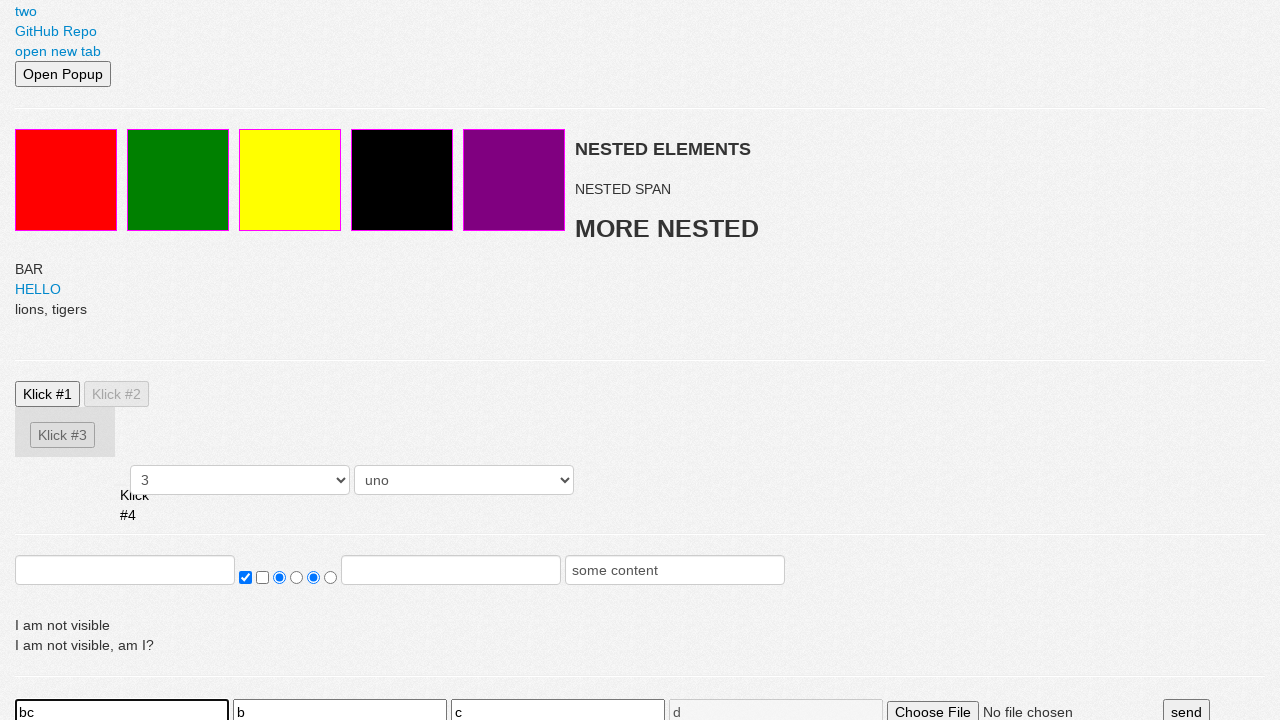